Tests the dynamic controls page by clicking the Remove button, waiting for the loading bar to disappear, and verifying that the checkbox is removed and the "It's gone!" message is displayed.

Starting URL: https://practice.cydeo.com/dynamic_controls

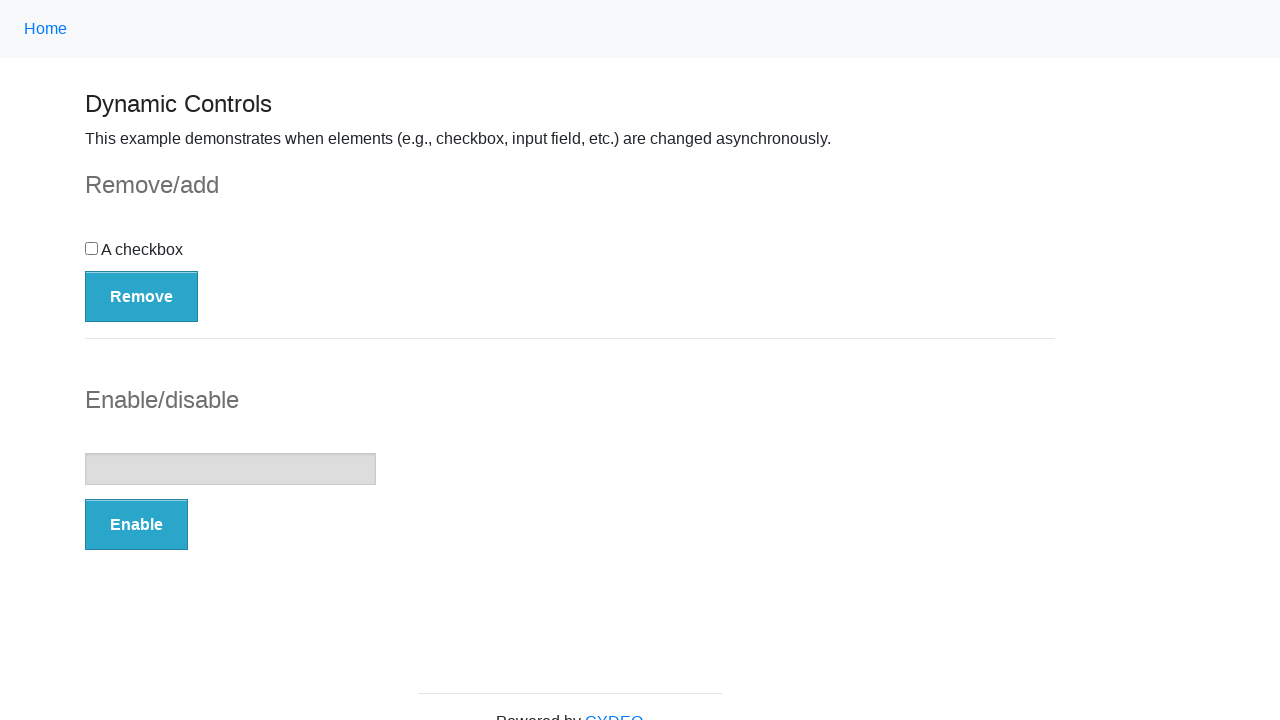

Clicked the Remove button at (142, 296) on button:has-text('Remove')
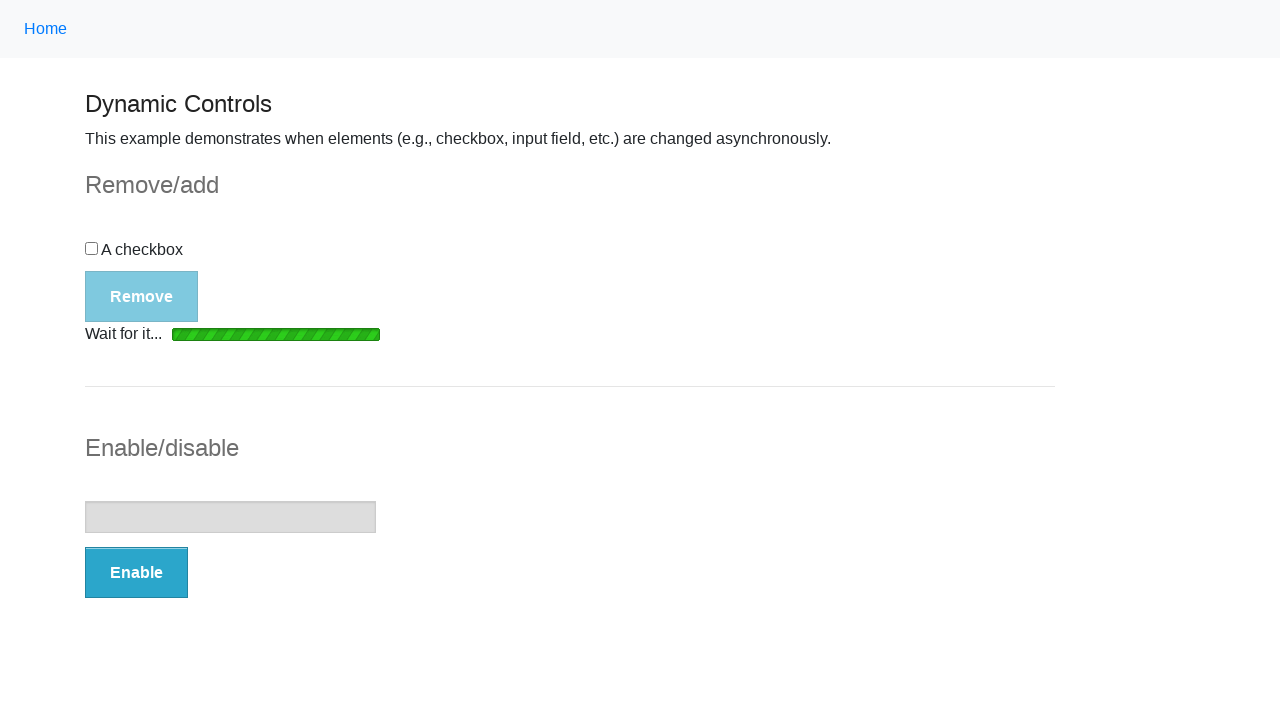

Loading bar disappeared
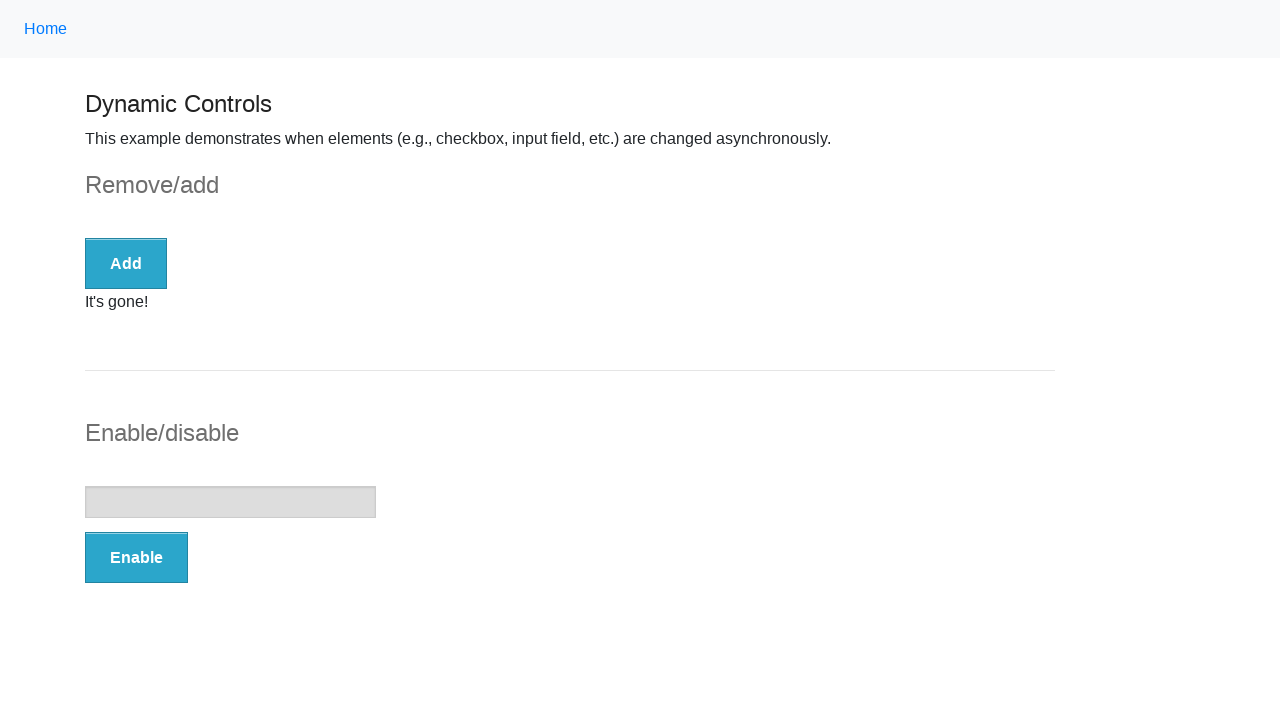

Verified that checkbox is removed or not visible
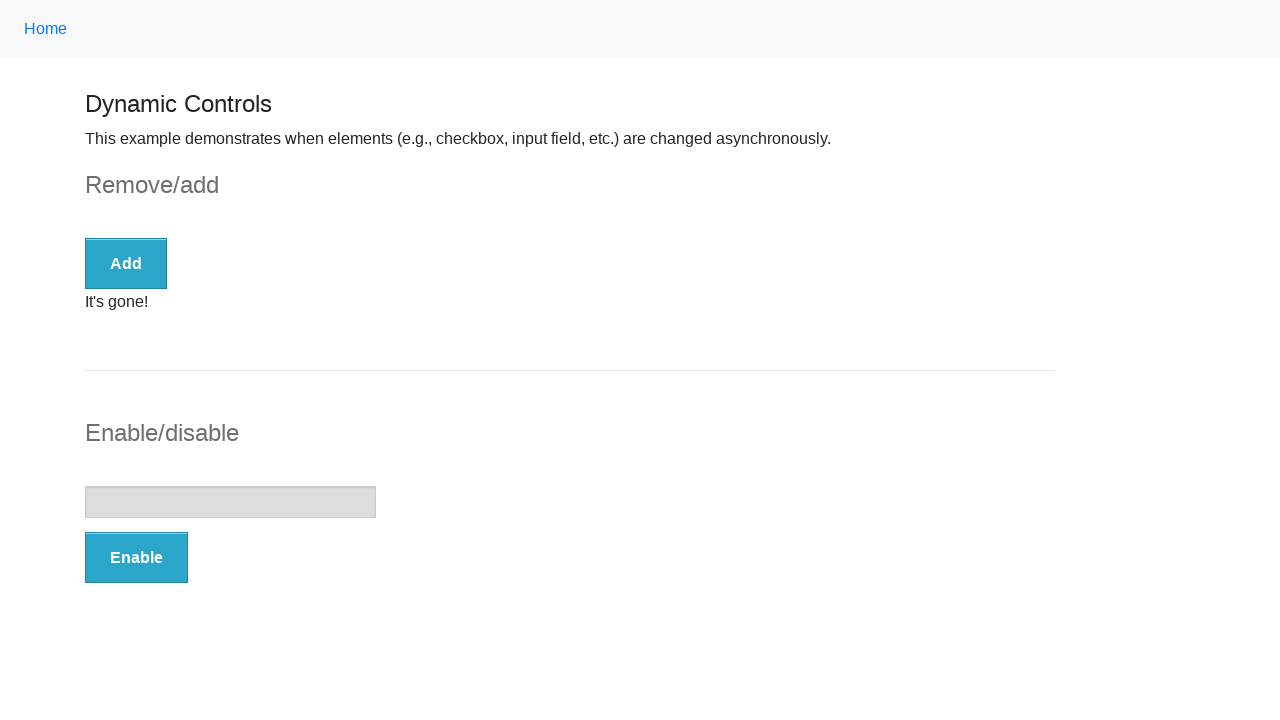

Verified that message is visible
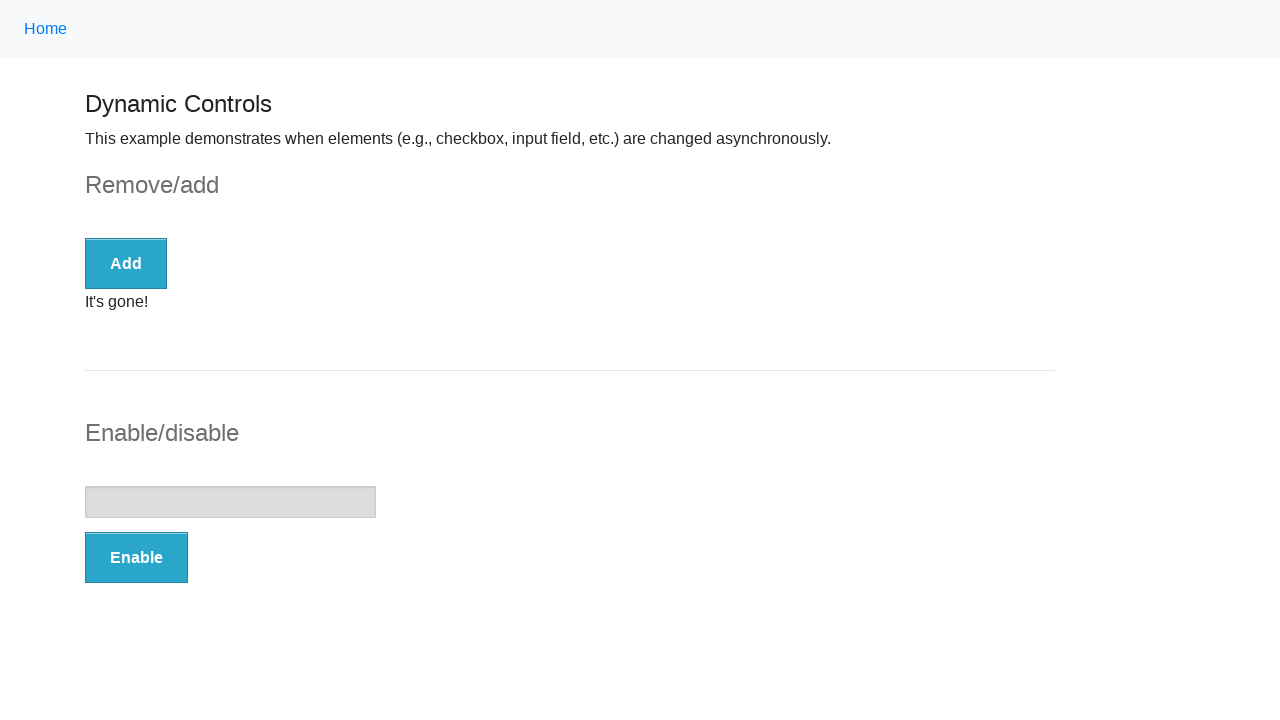

Verified that 'It's gone!' message contains the word 'gone'
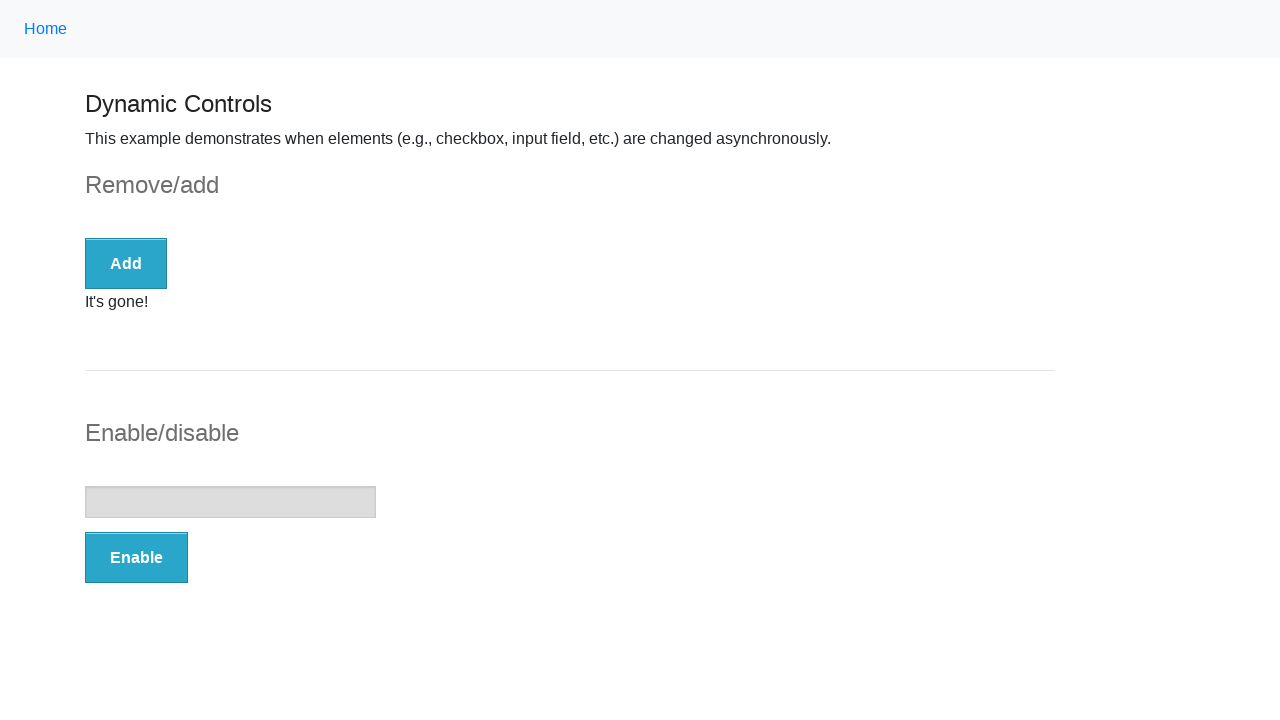

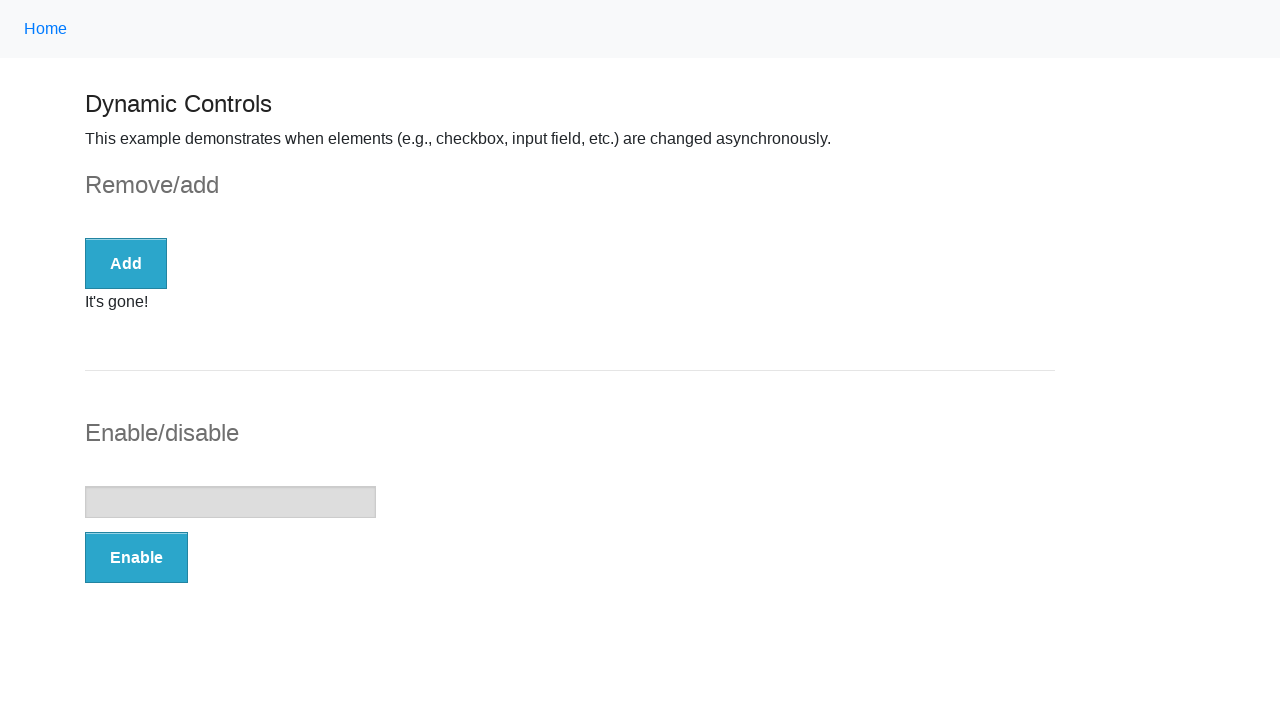